Tests registration validation with empty PID field

Starting URL: http://railwayb1.somee.com/Page/HomePage.cshtml

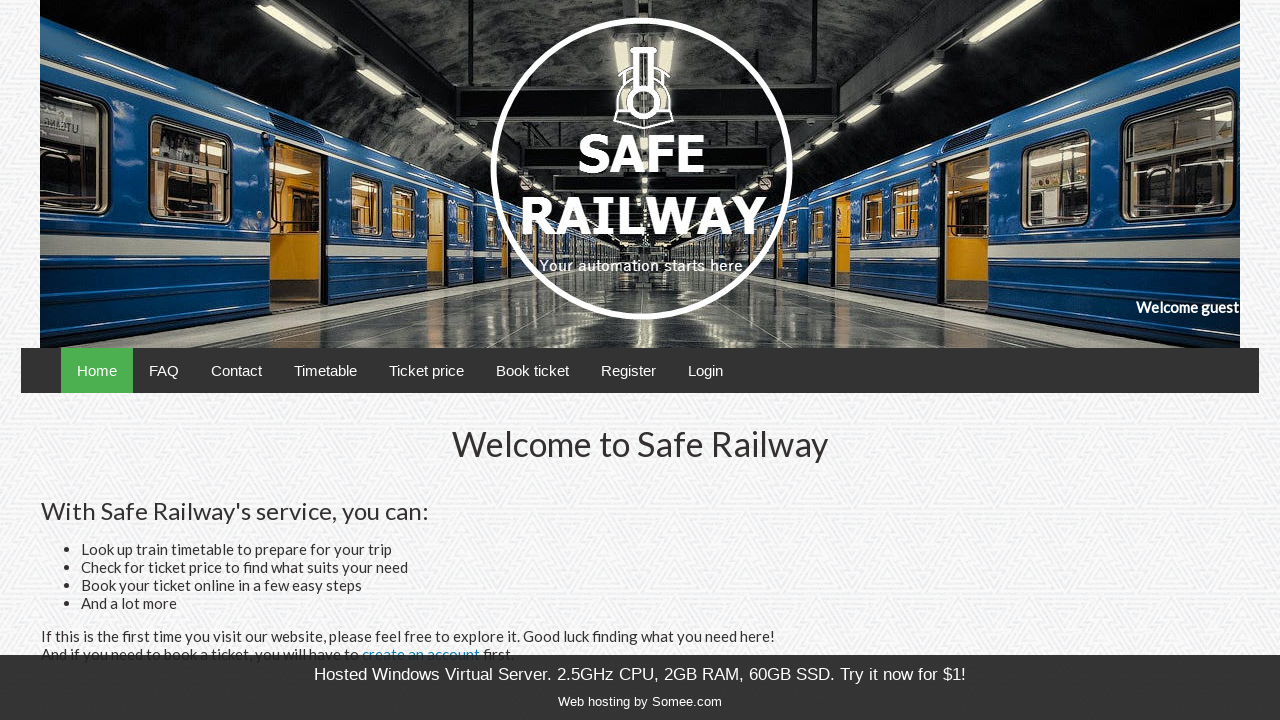

Clicked Register link at (628, 370) on xpath=//span[normalize-space()='Register']
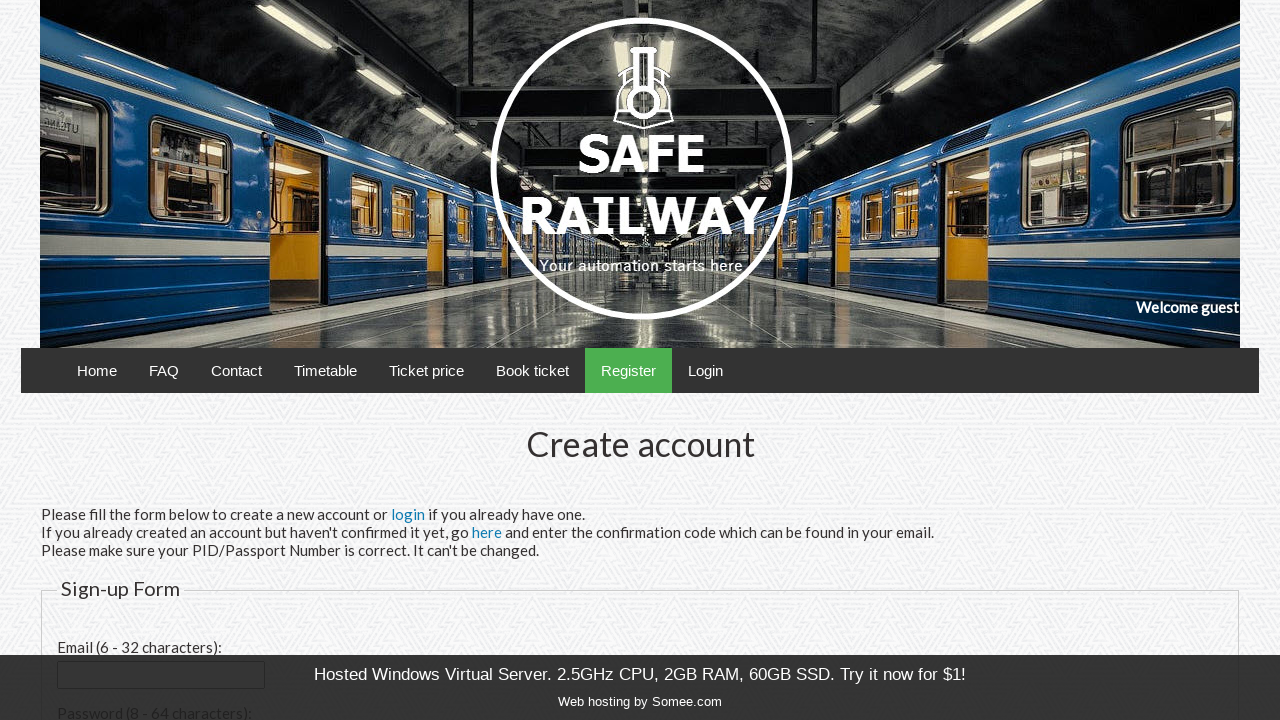

Filled email field with 'testuser576@example.com' on //input[@id='email']
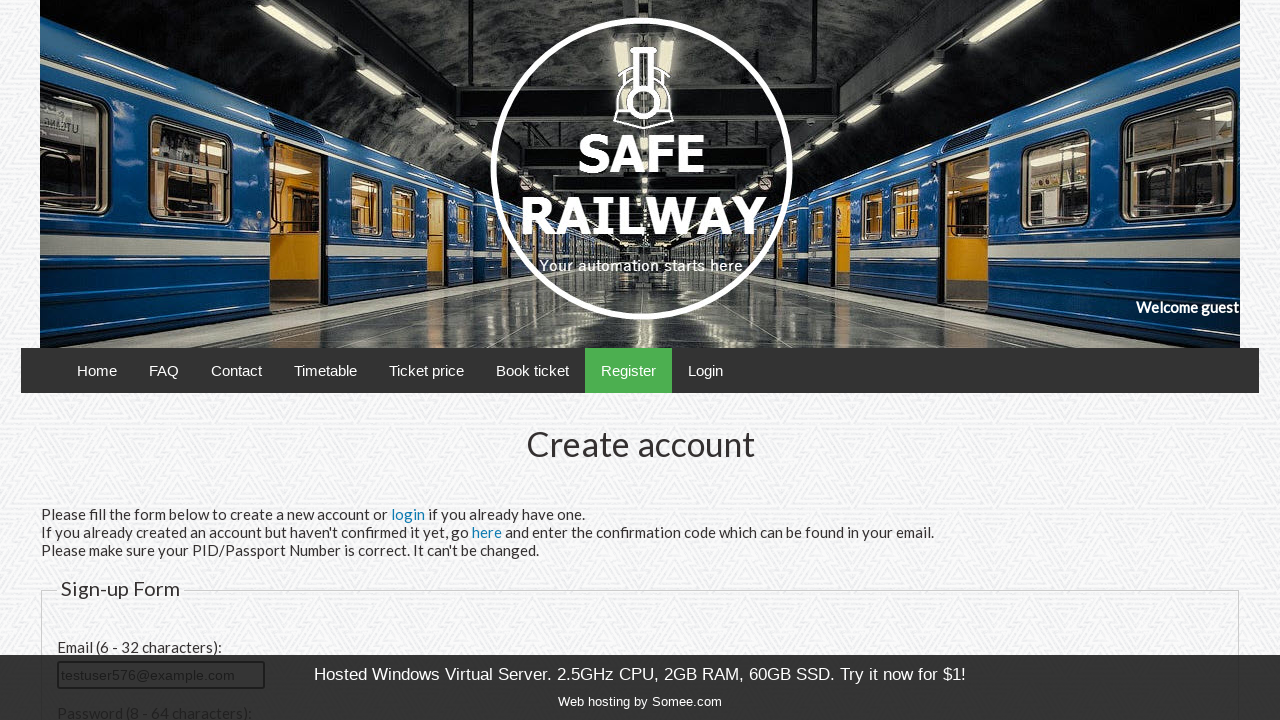

Filled password field with 'testpass789' on //input[@id='password']
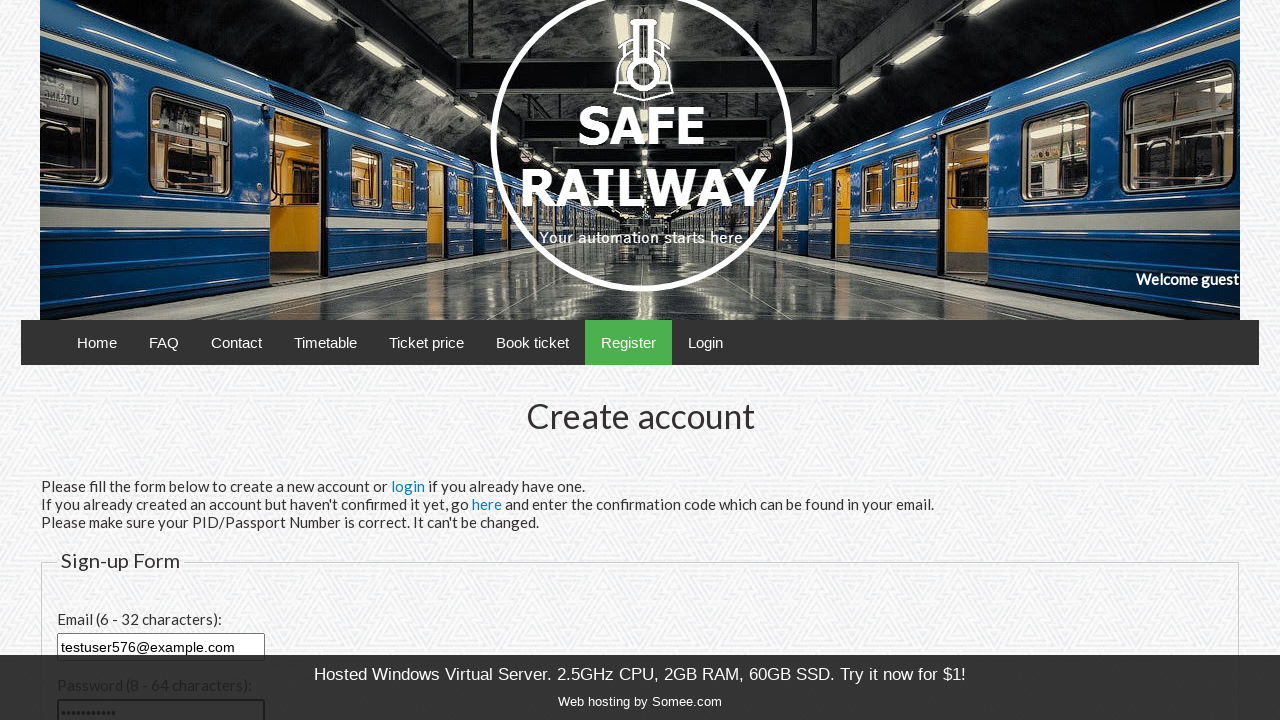

Filled confirm password field with 'testpass789' on //input[@id='confirmPassword']
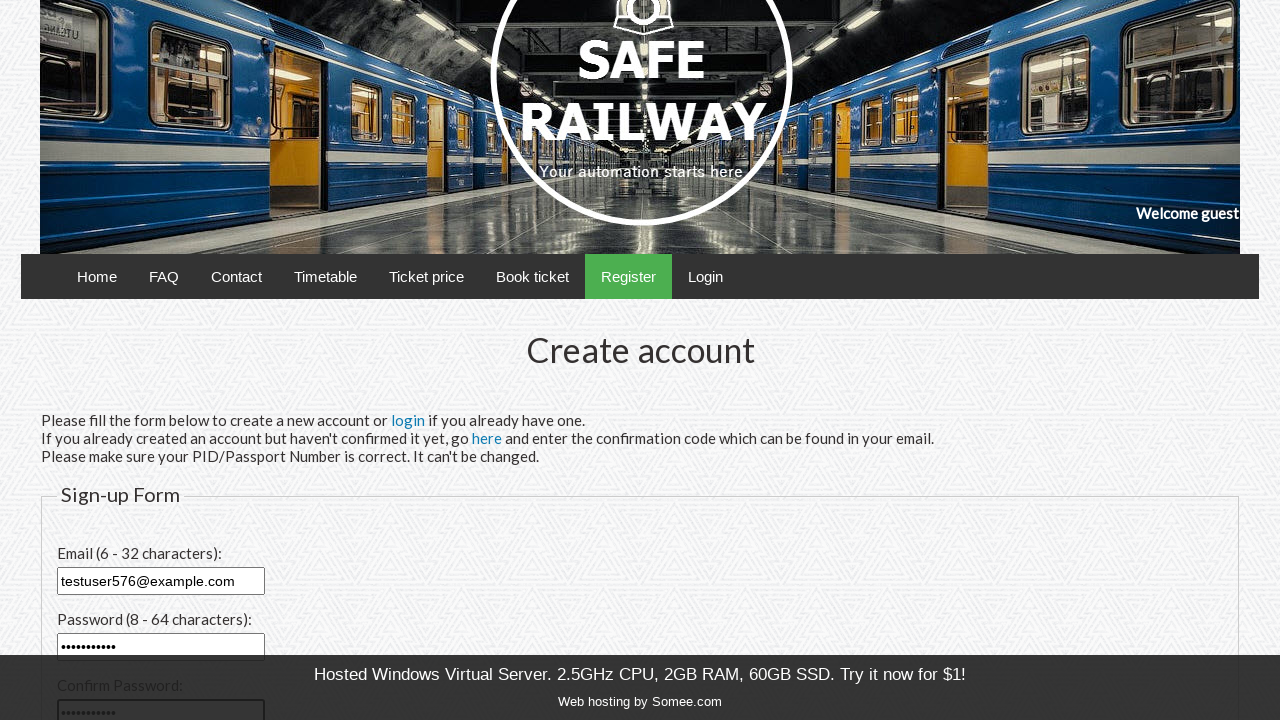

Clicked Register button with empty PID field to test validation at (102, 481) on xpath=//input[@title='Register']
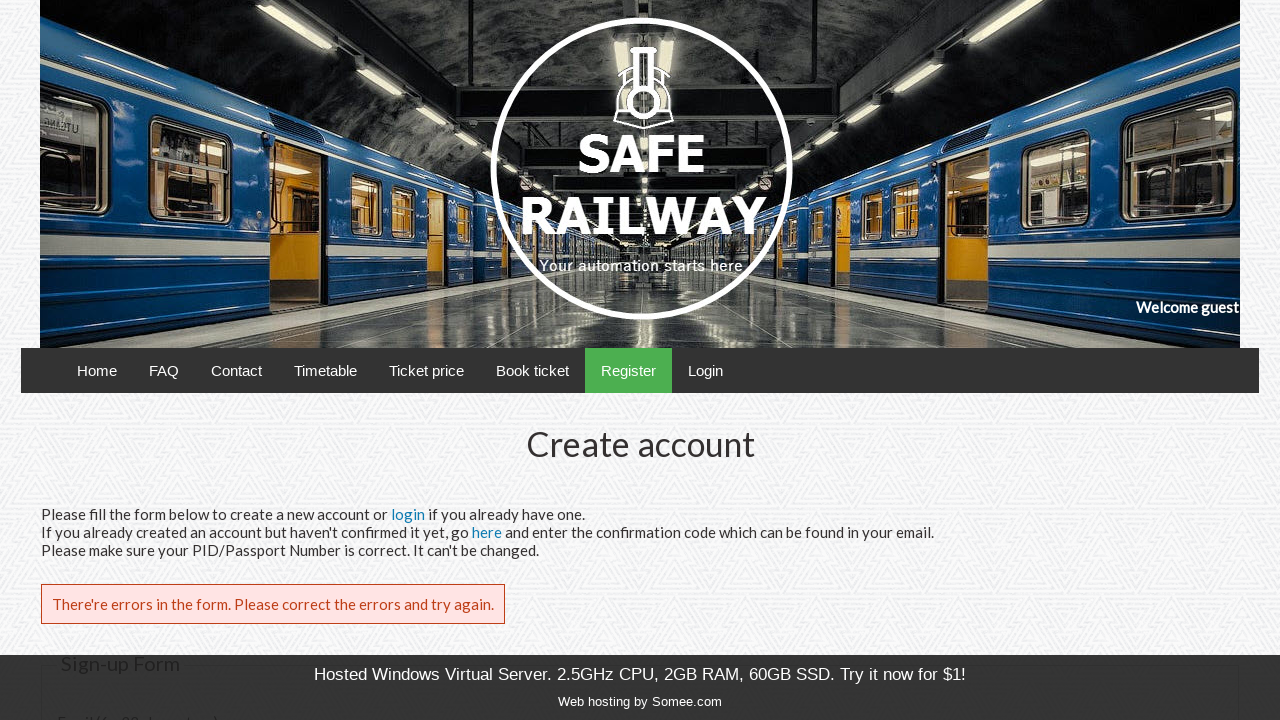

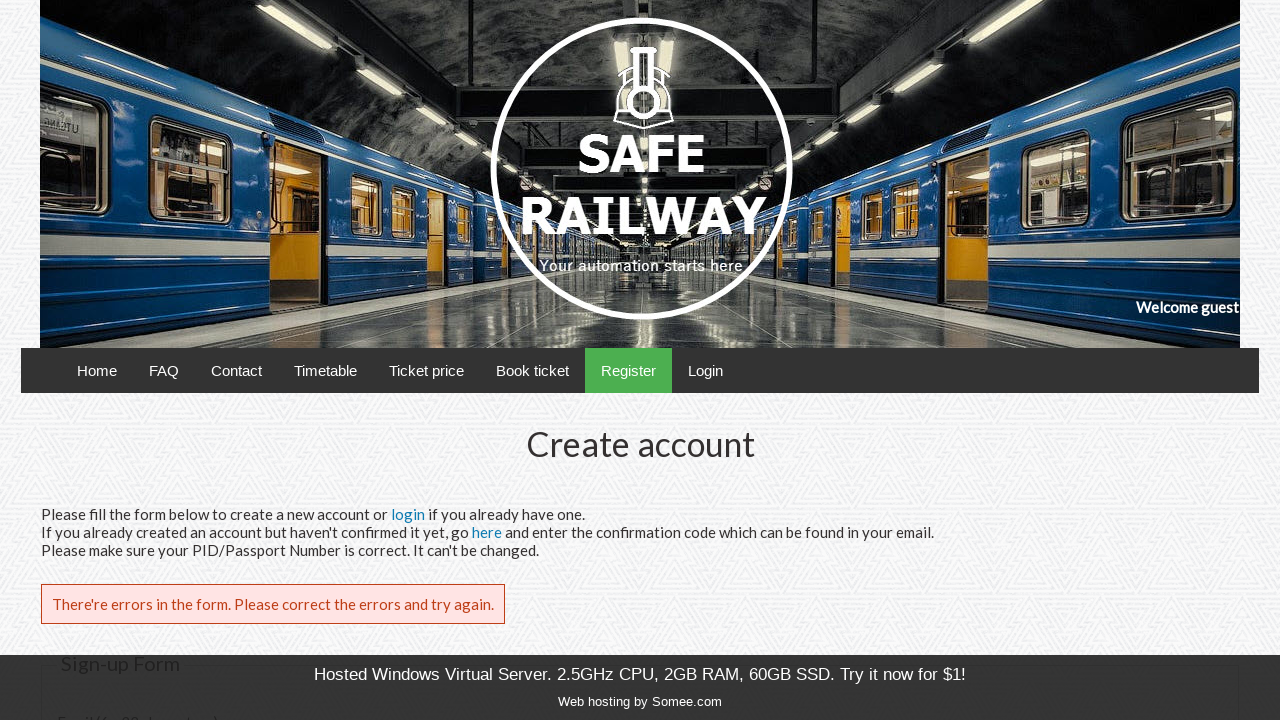